Tests the HTTP speed testing functionality on itdog.cn by entering a URL to test, triggering the speed test, and waiting for results to load.

Starting URL: https://www.itdog.cn/http/

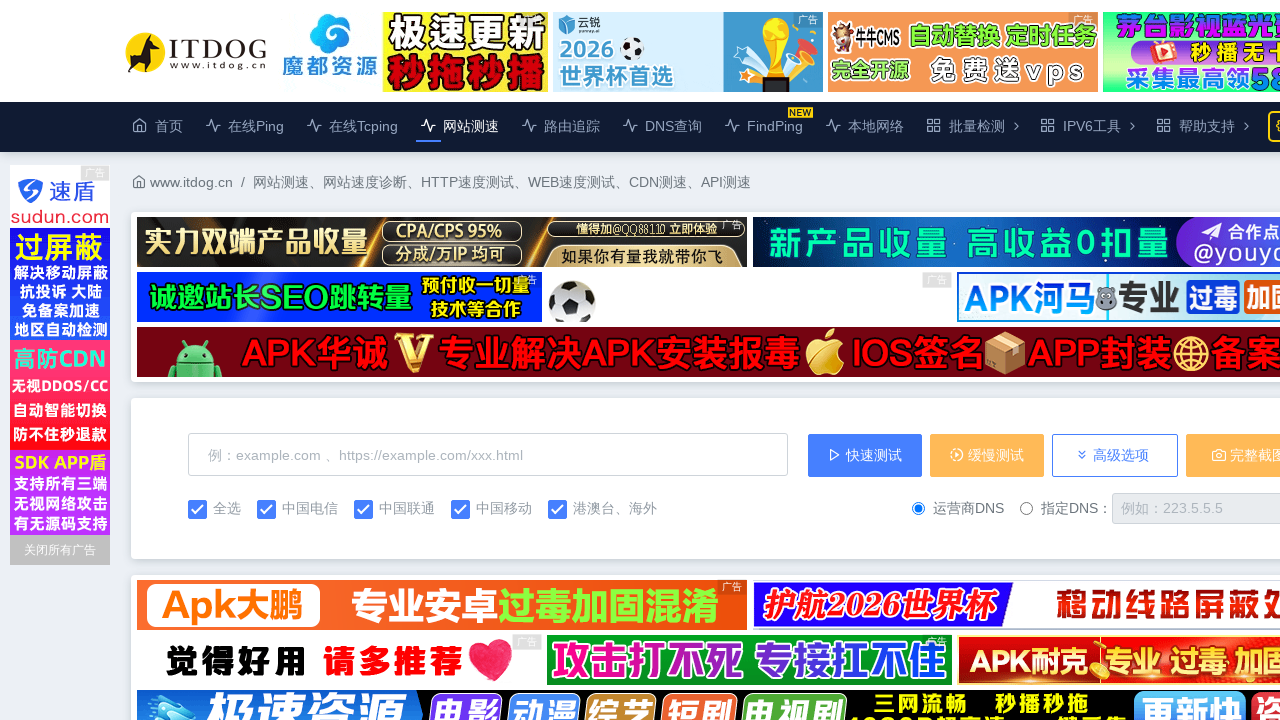

Input field #host loaded on itdog.cn HTTP speed test page
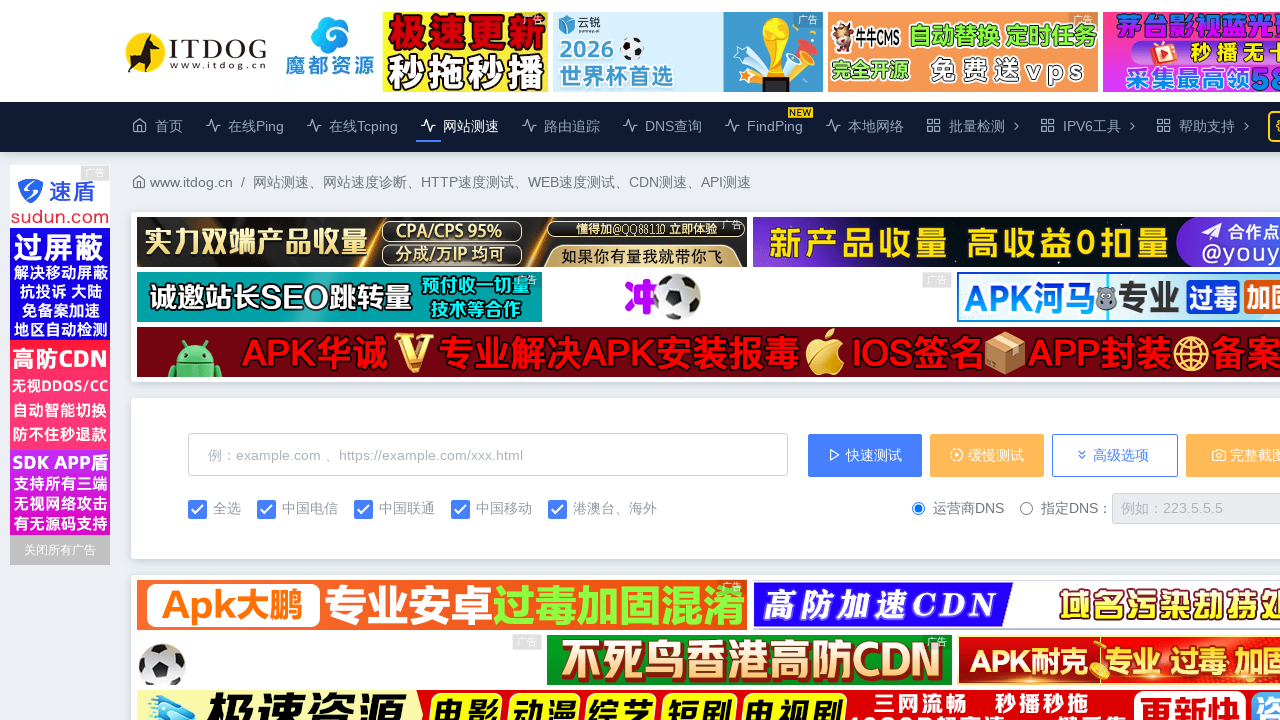

Filled input field with URL https://www.google.com on #host
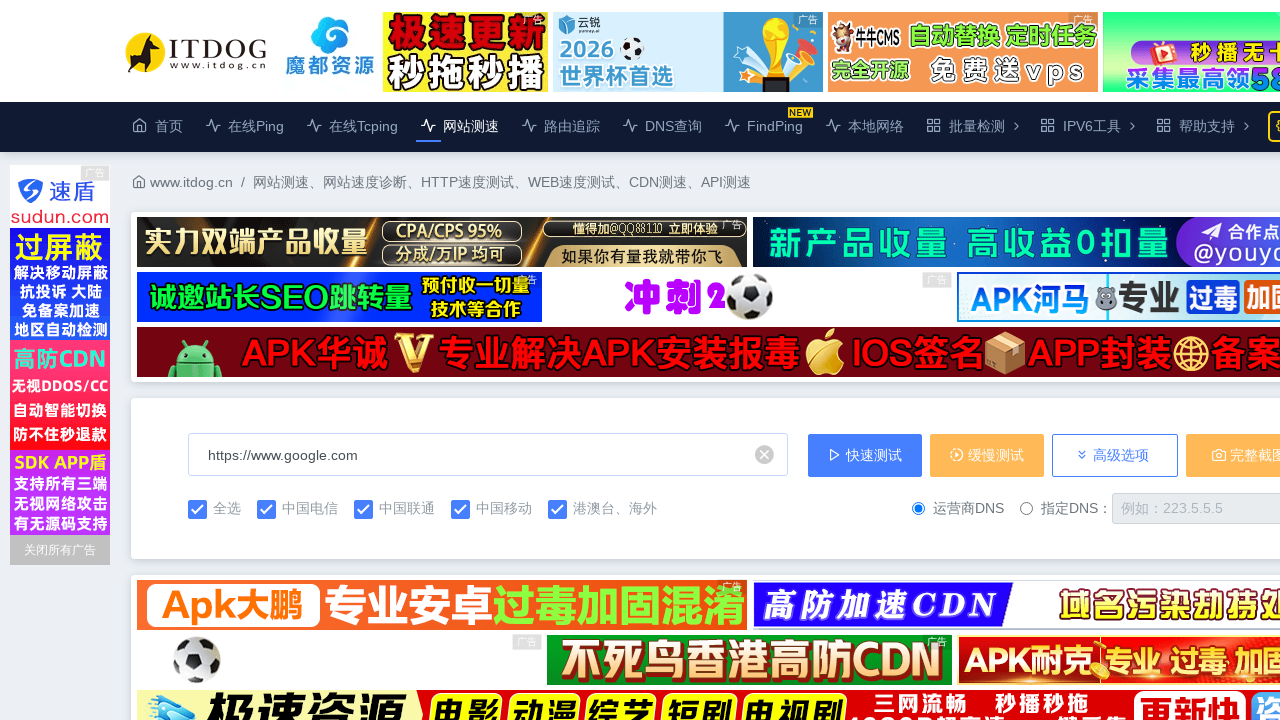

Triggered HTTP speed test with check_form('fast')
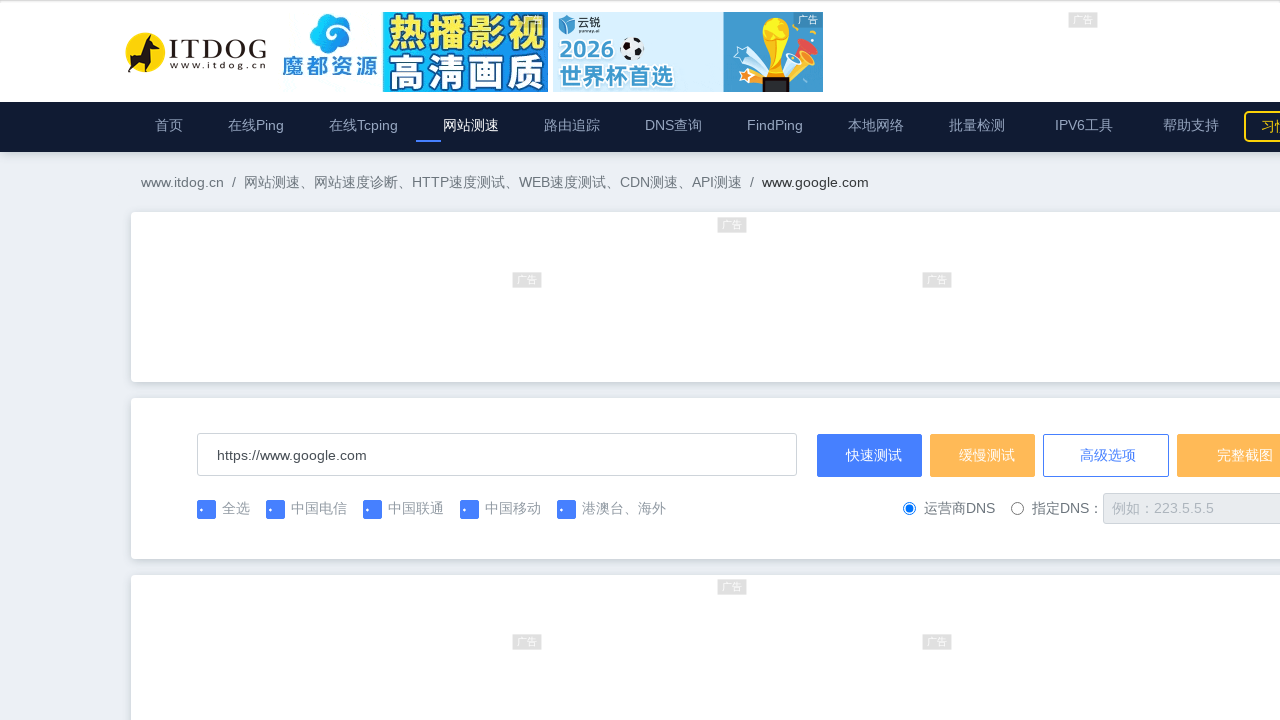

Speed test results loaded and displayed
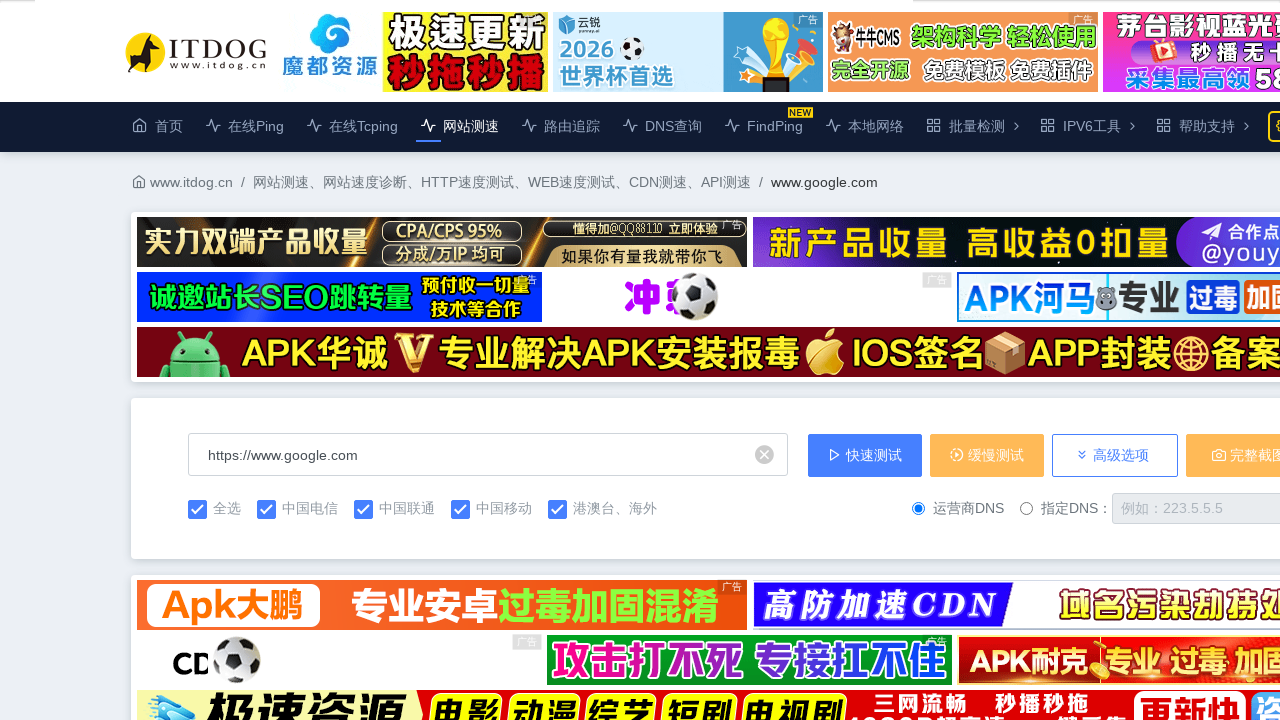

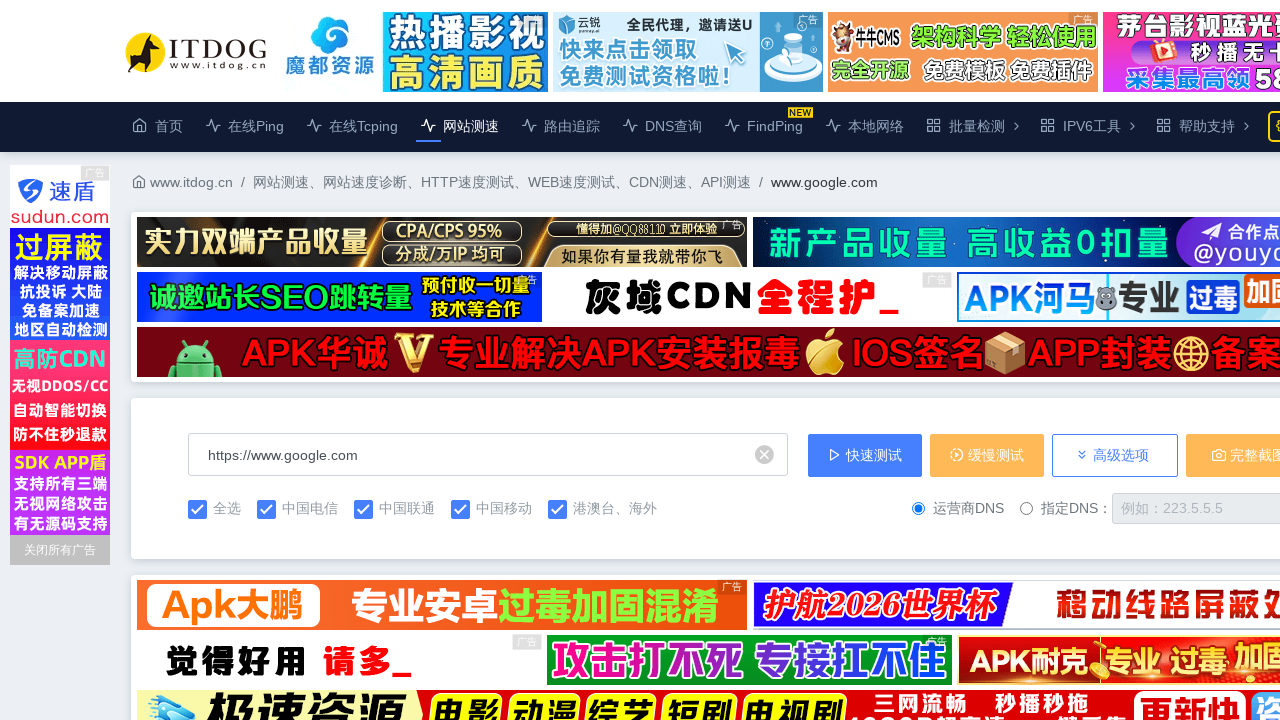